Adds a todo item with randomly generated email address and verifies it appears in the list

Starting URL: https://demo.playwright.dev/todomvc

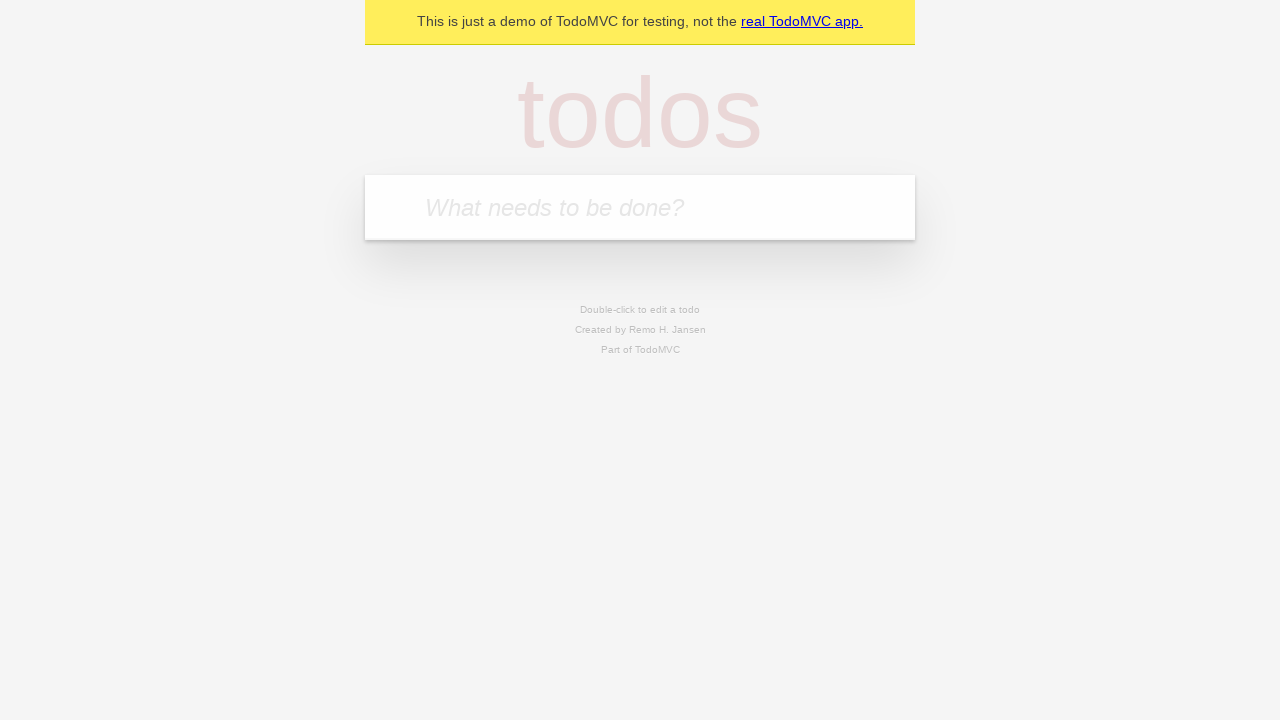

Filled todo input field with 'Register user: 5sw0wttjp4@testmail.com' on internal:attr=[placeholder="What needs to be done?"i]
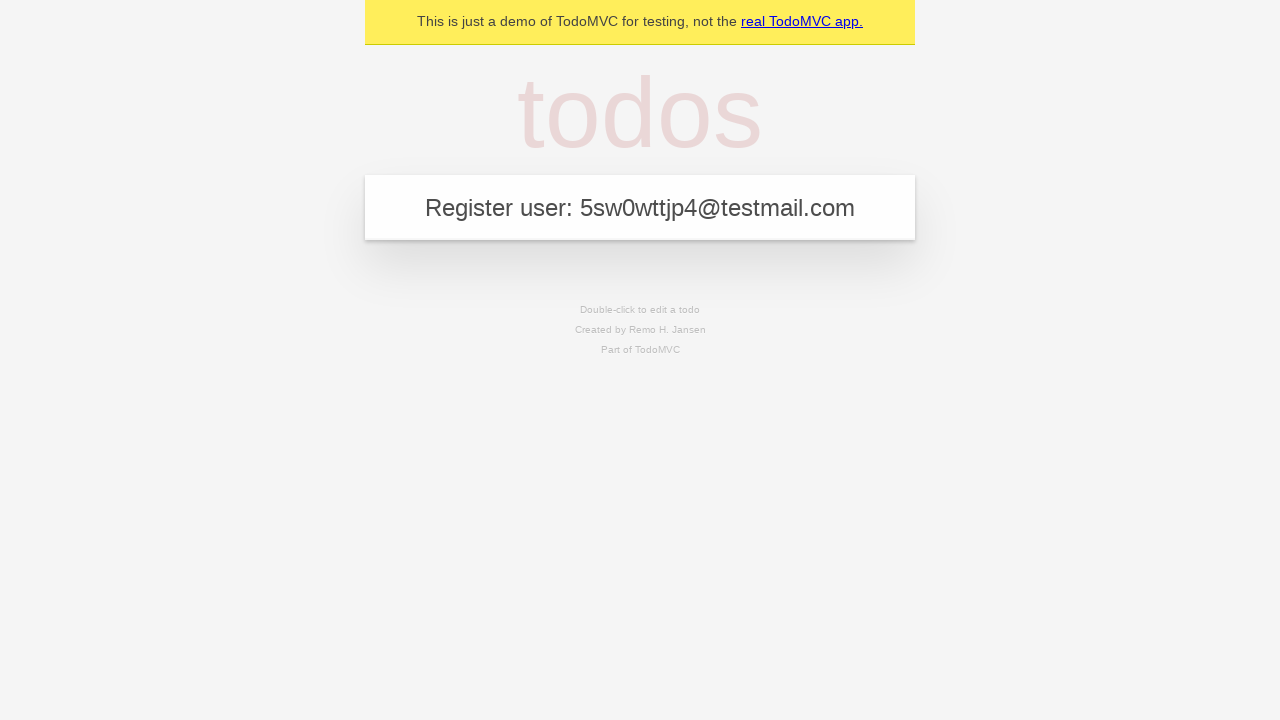

Pressed Enter to add the todo item on internal:attr=[placeholder="What needs to be done?"i]
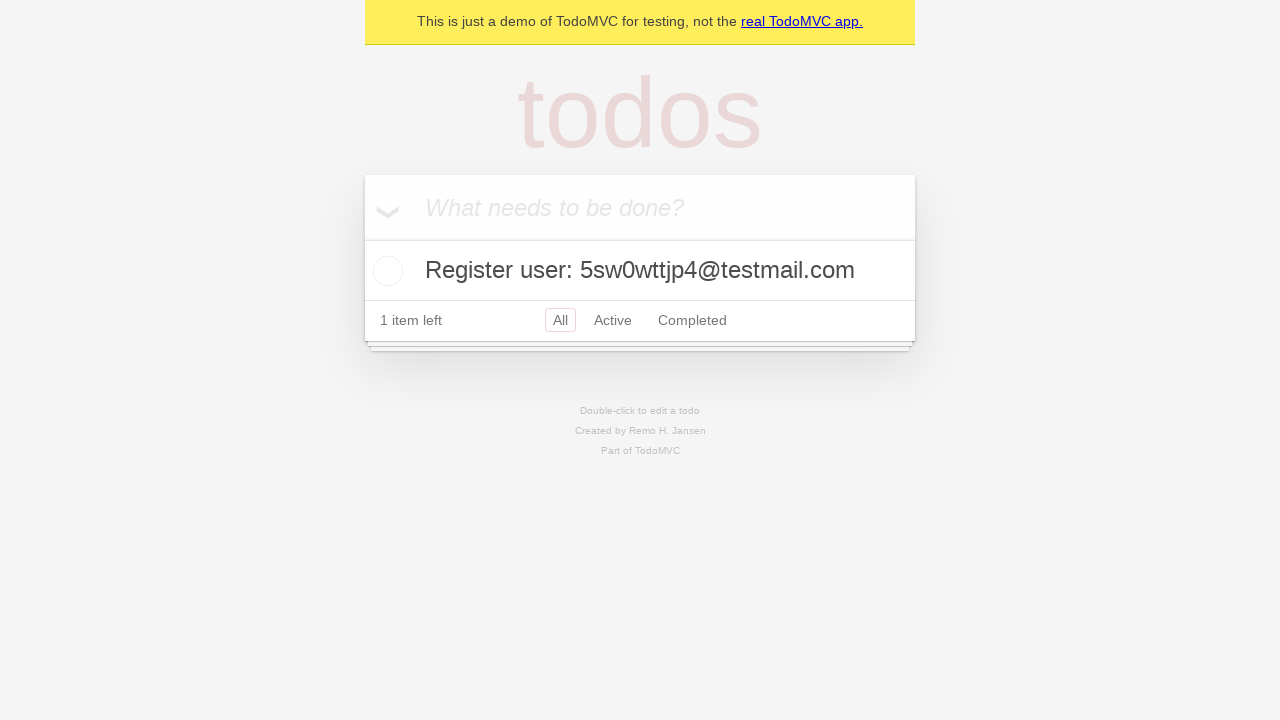

Verified that todo item with email '5sw0wttjp4@testmail.com' appears in the list
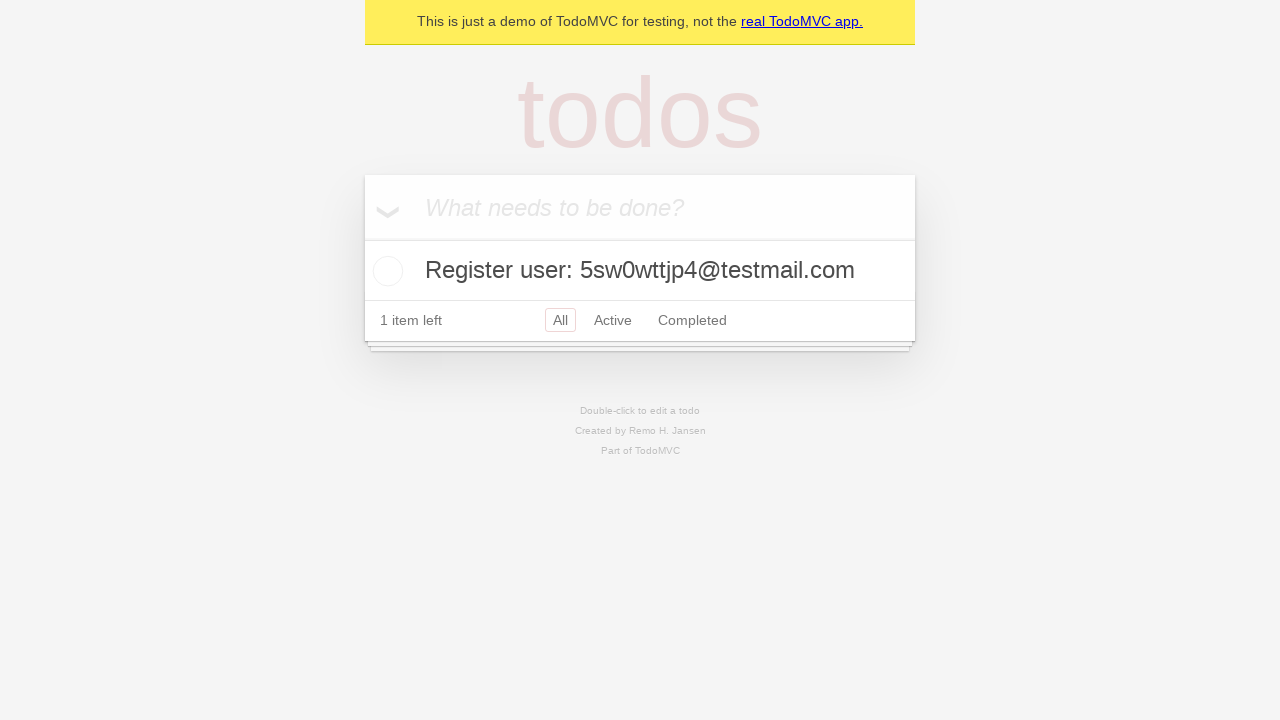

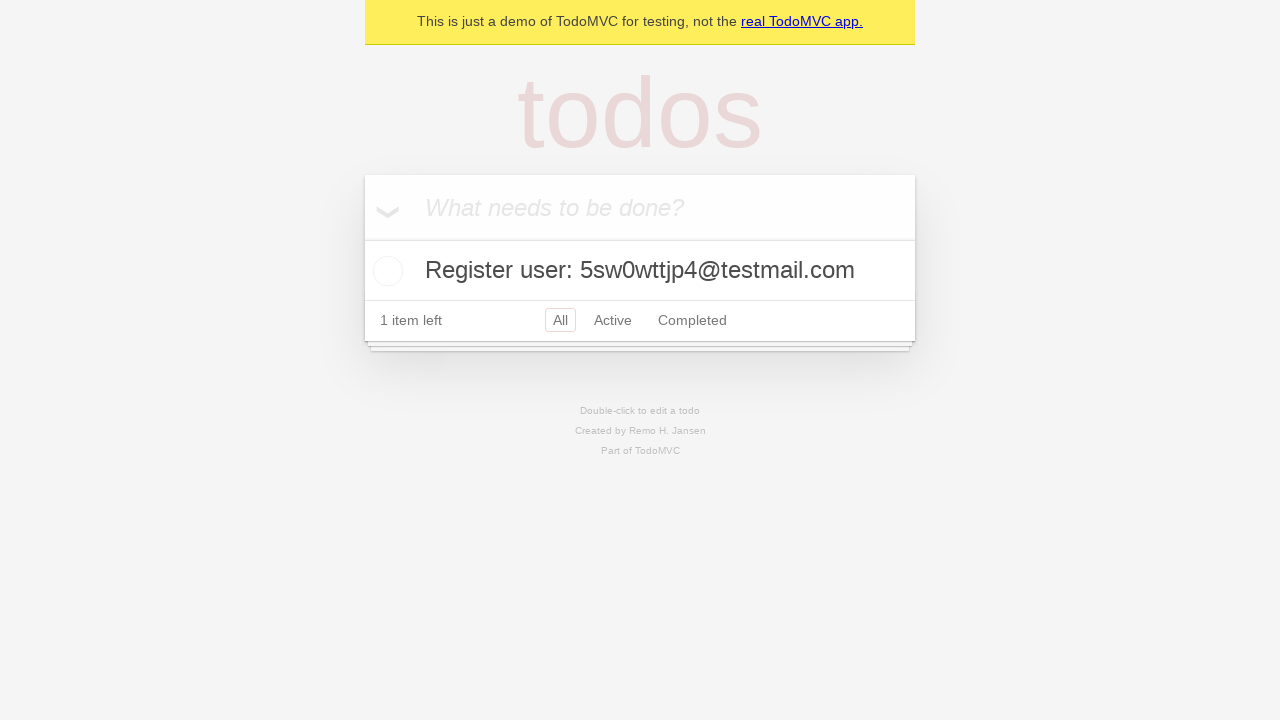